Tests company lookup functionality on the Russian Federal Tax Service website by entering a TIN (Taxpayer Identification Number) and searching for company information

Starting URL: https://egrul.nalog.ru/index.html

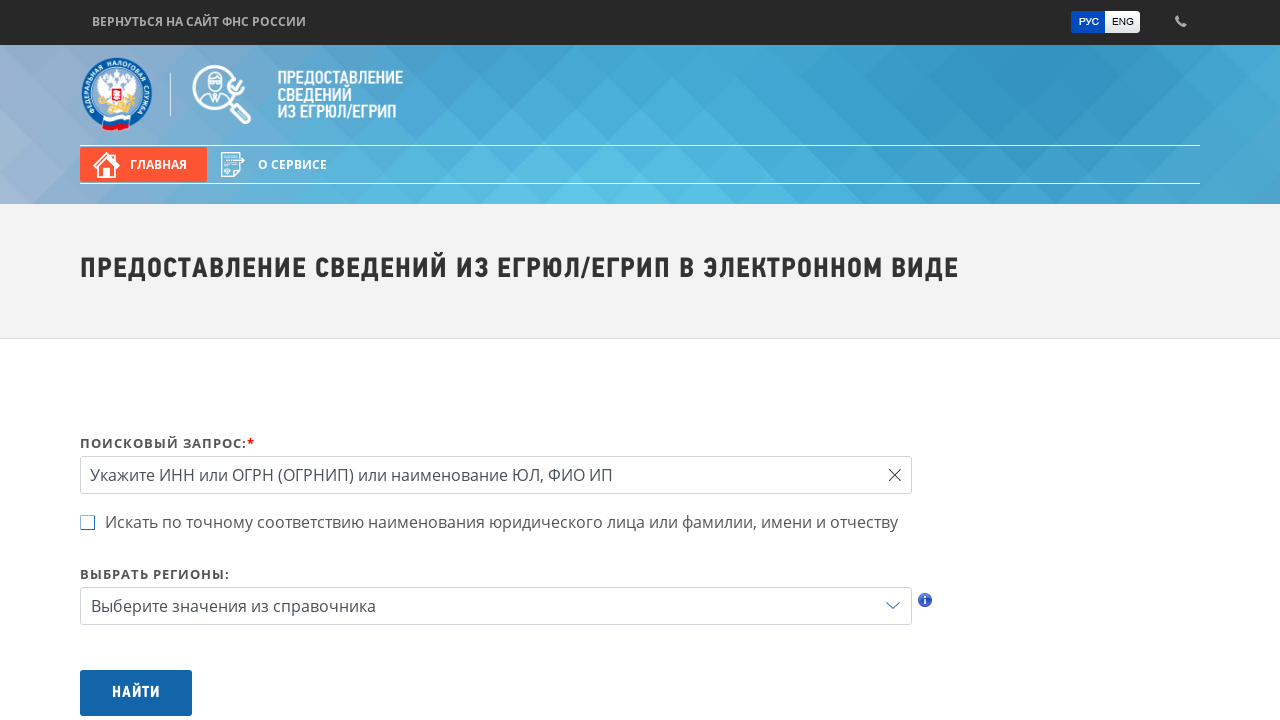

Filled TIN field with company identification number '7707083893' on #query
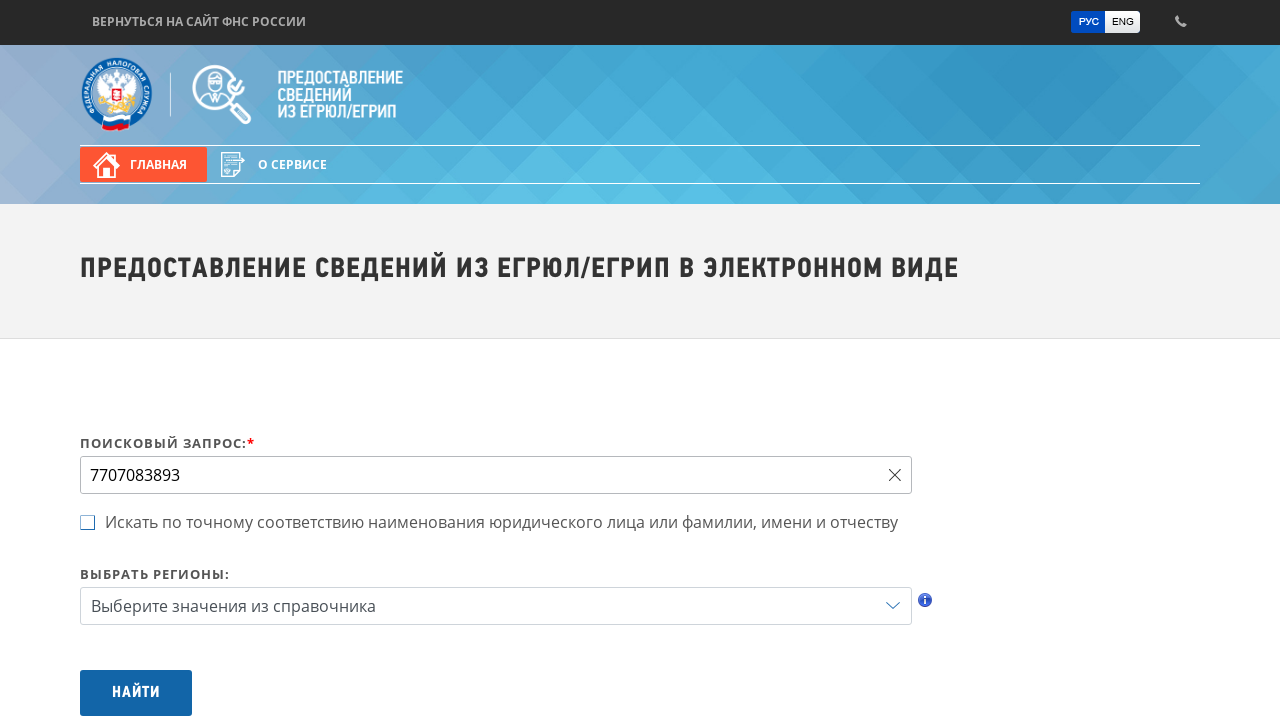

Clicked search button to lookup company information at (136, 693) on #btnSearch
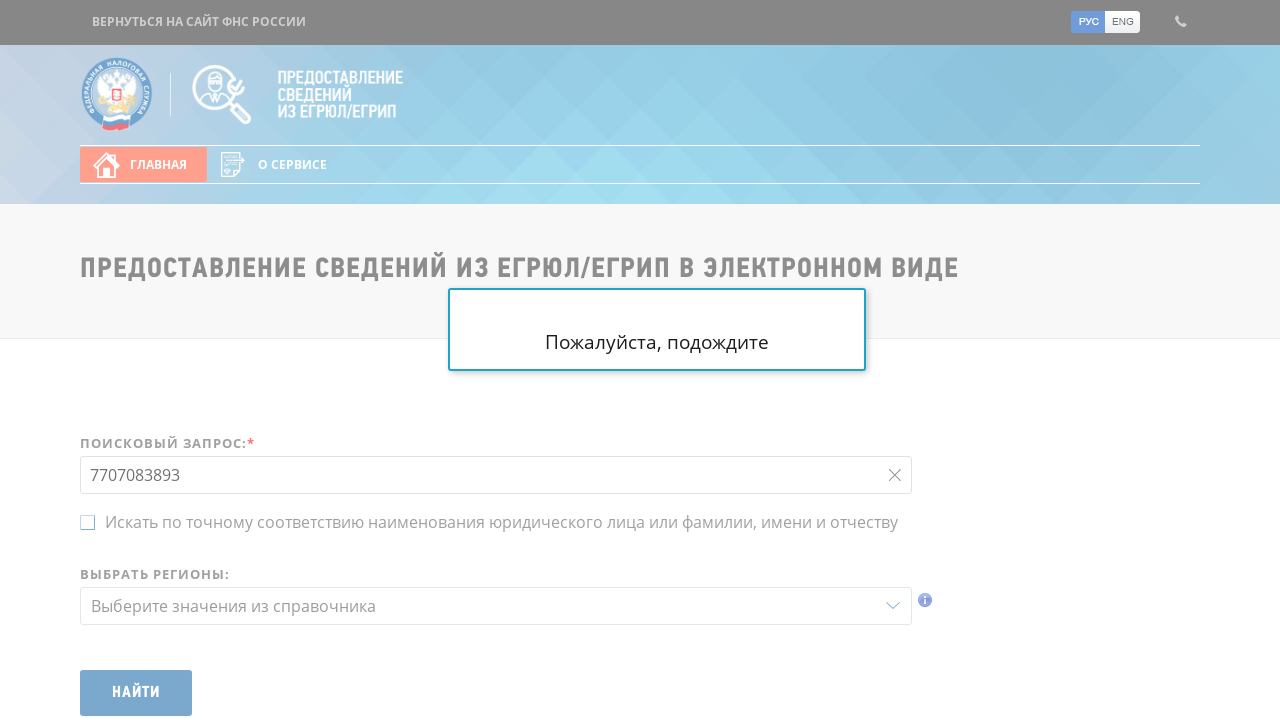

Company search results loaded successfully
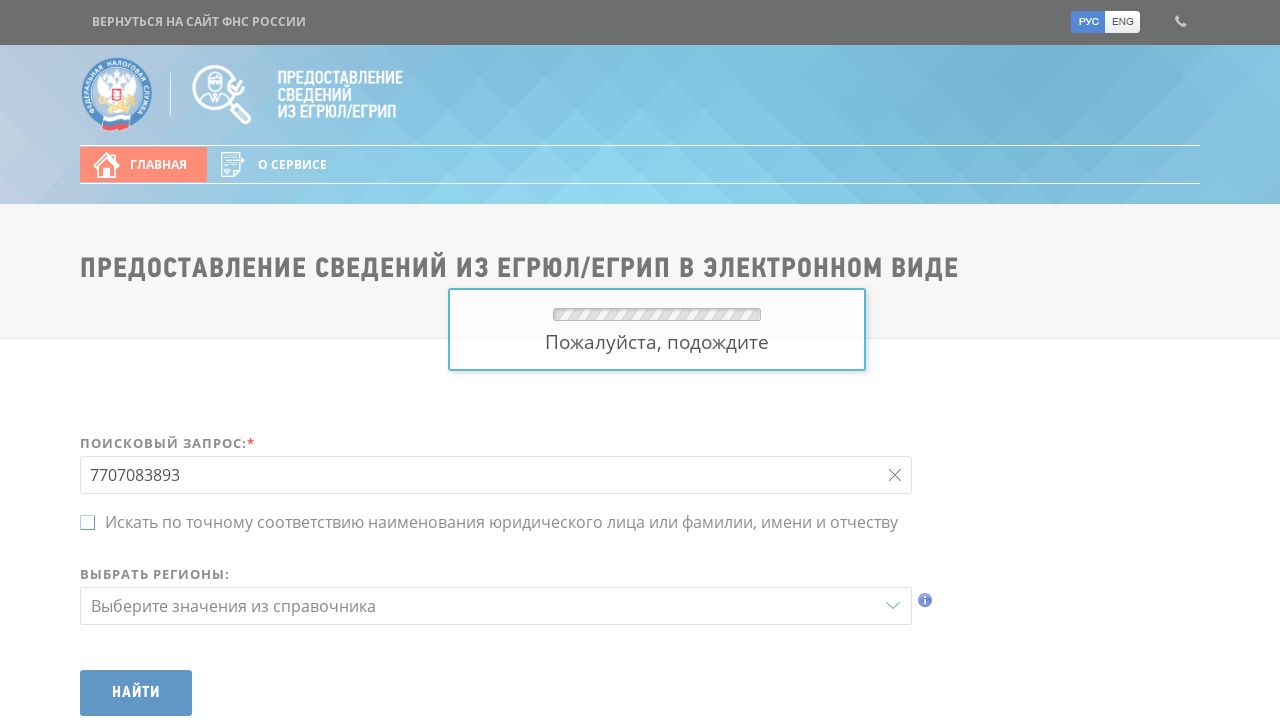

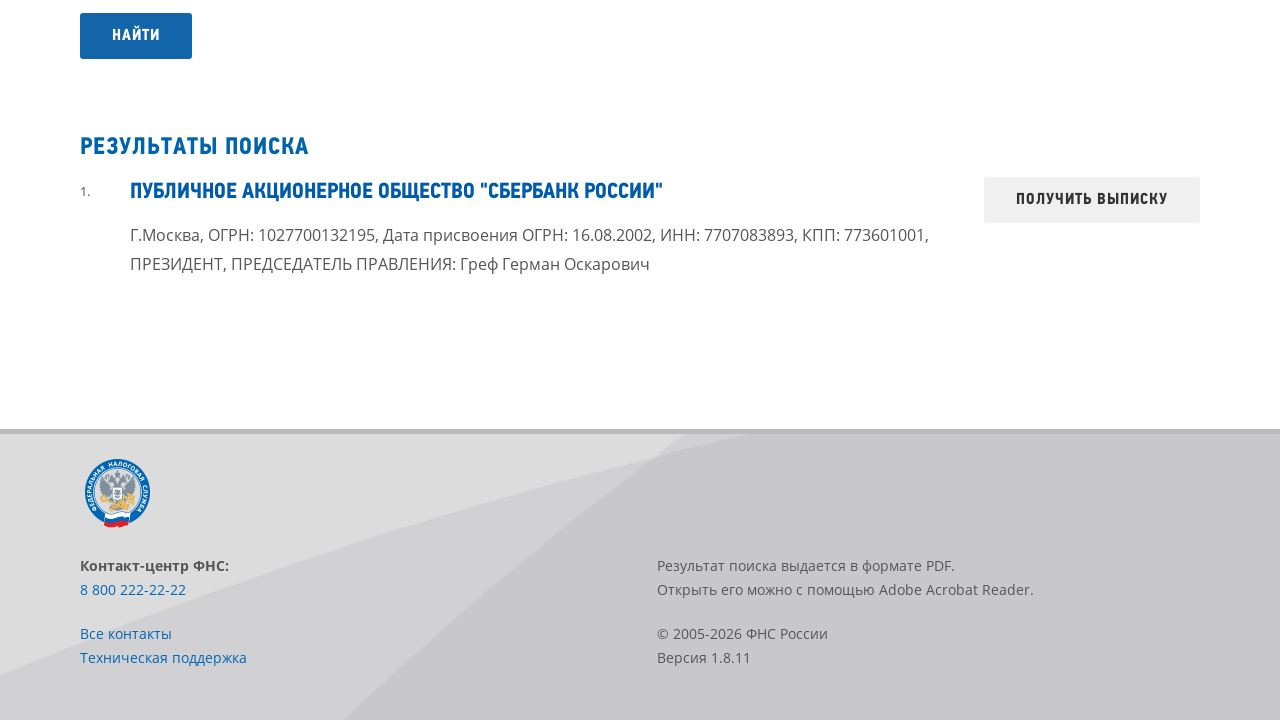